Tests checkbox functionality by toggling two checkboxes on the page

Starting URL: https://the-internet.herokuapp.com/checkboxes

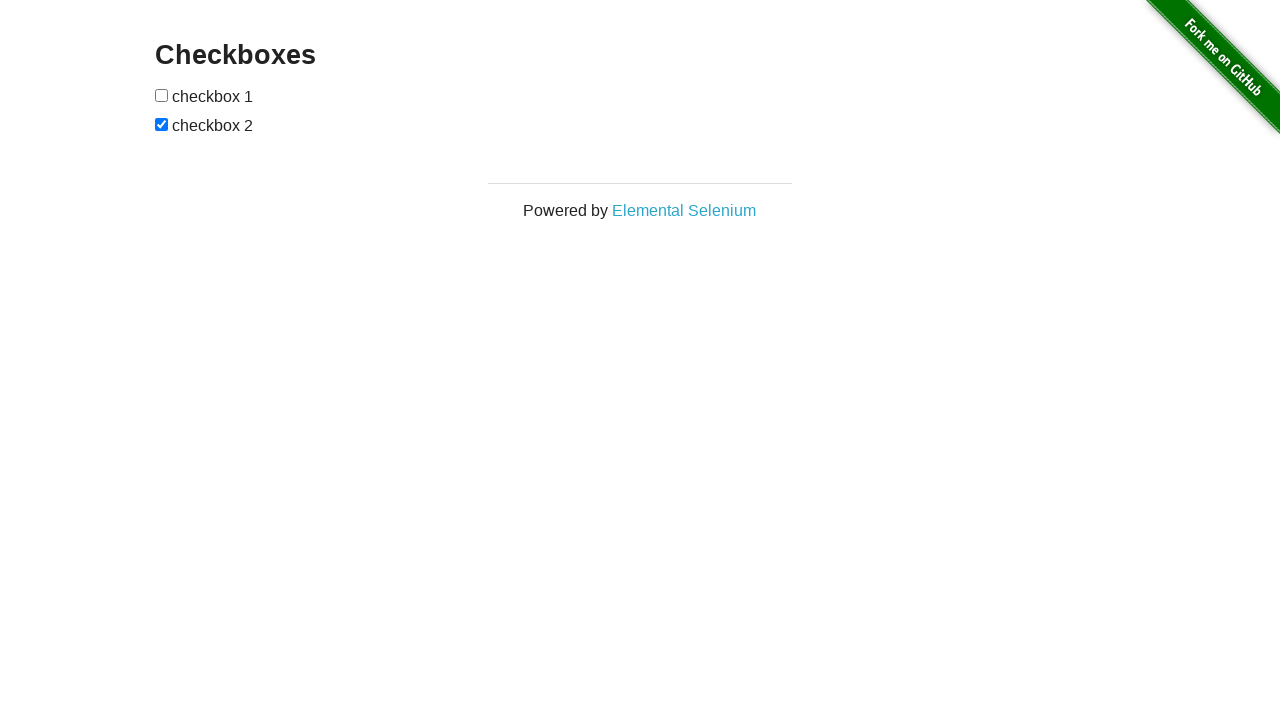

Located first checkbox on the page
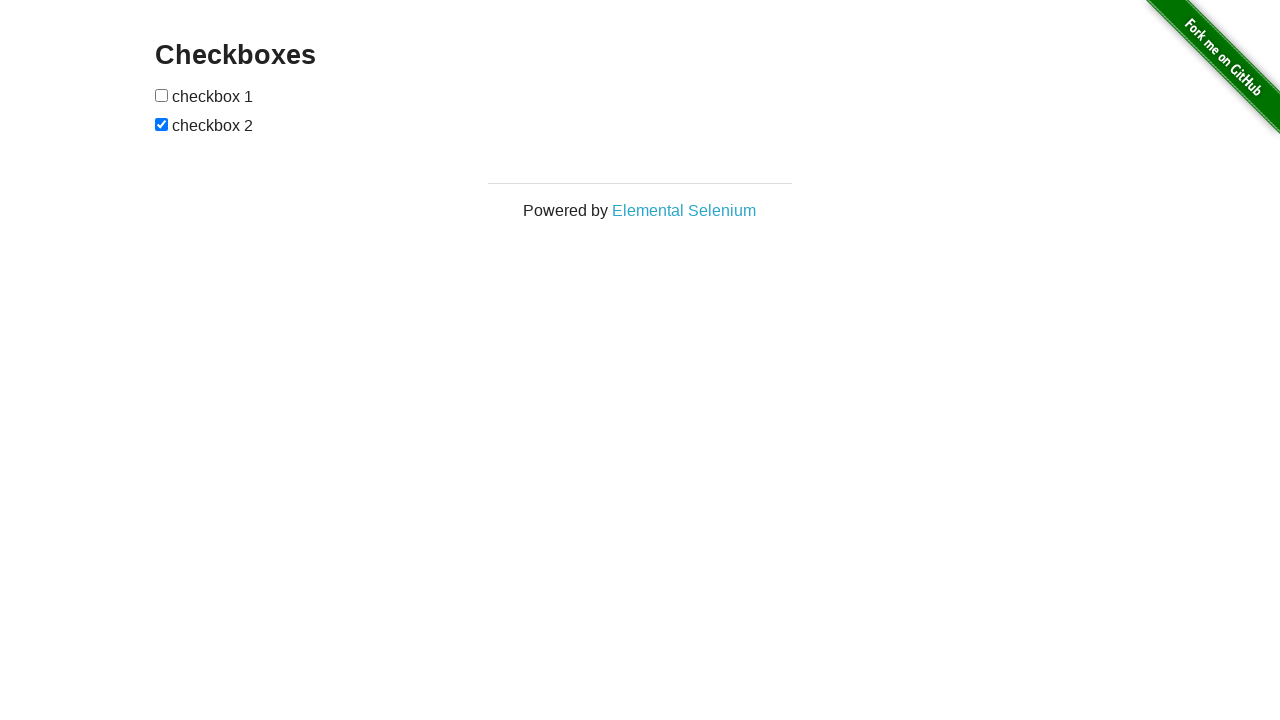

Located second checkbox on the page
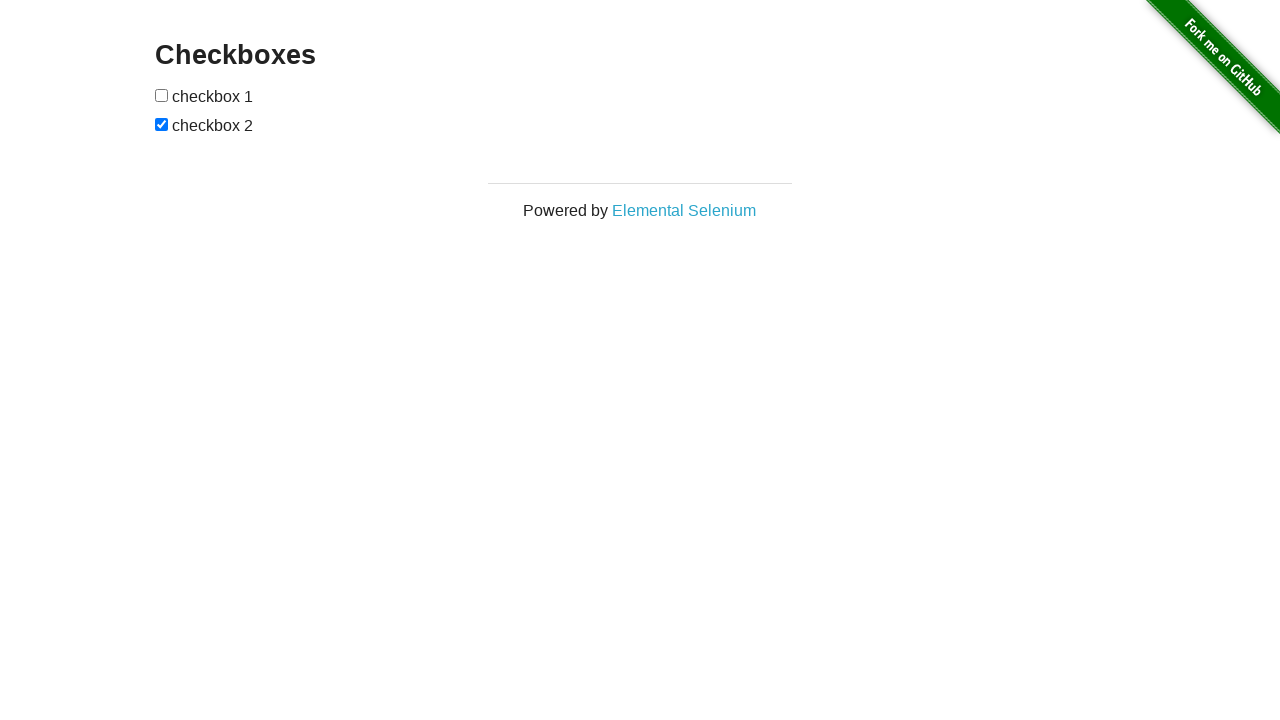

Clicked second checkbox to uncheck it at (162, 124) on (//input[@type='checkbox'])[2]
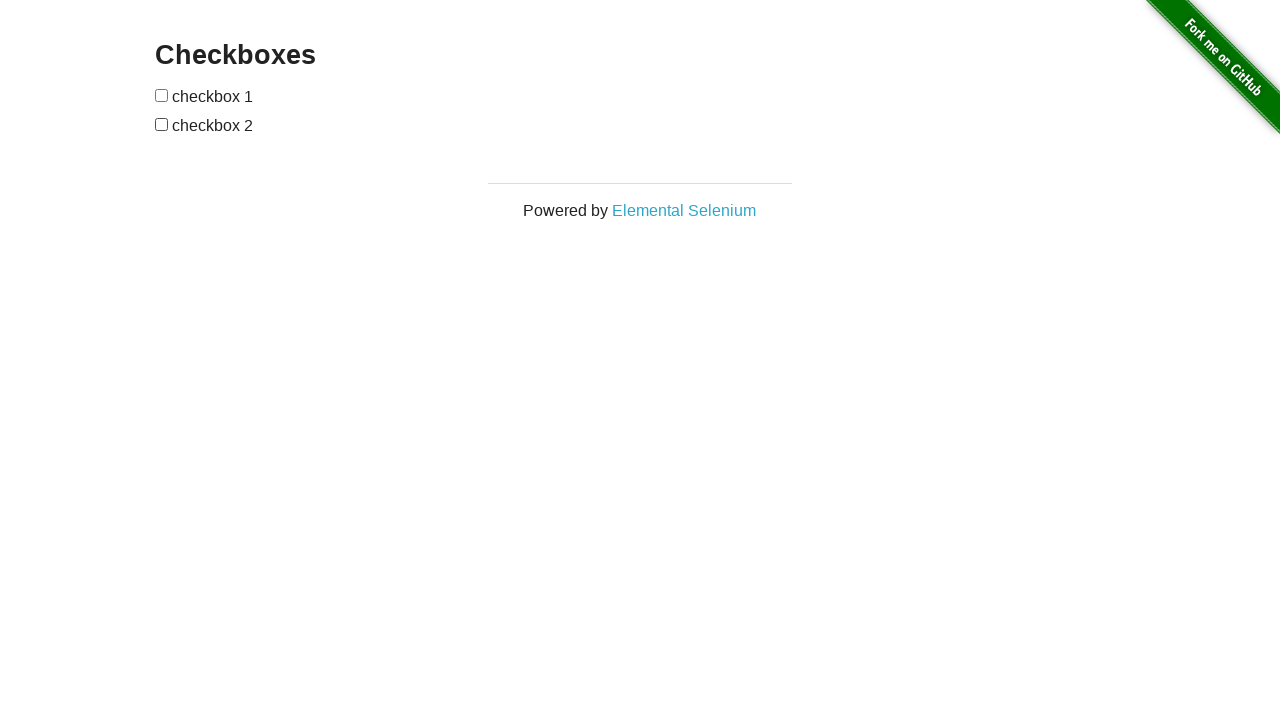

Clicked first checkbox to check it at (162, 95) on (//input[@type='checkbox'])[1]
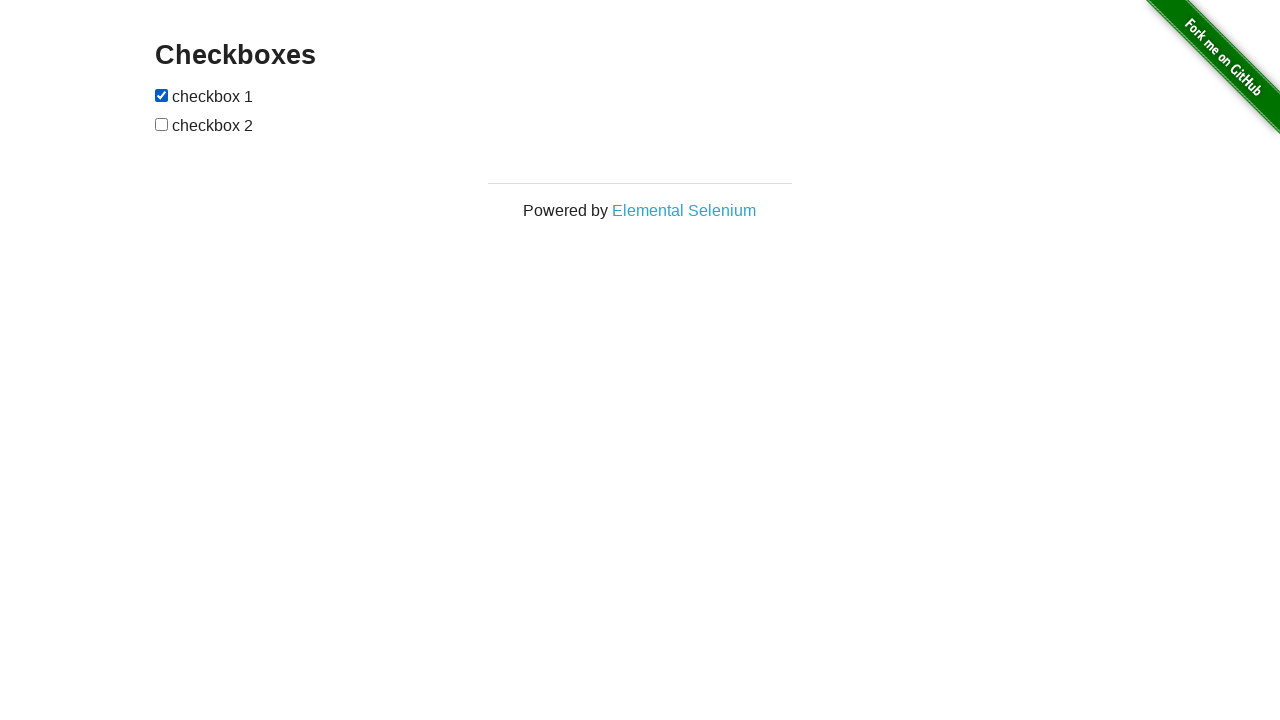

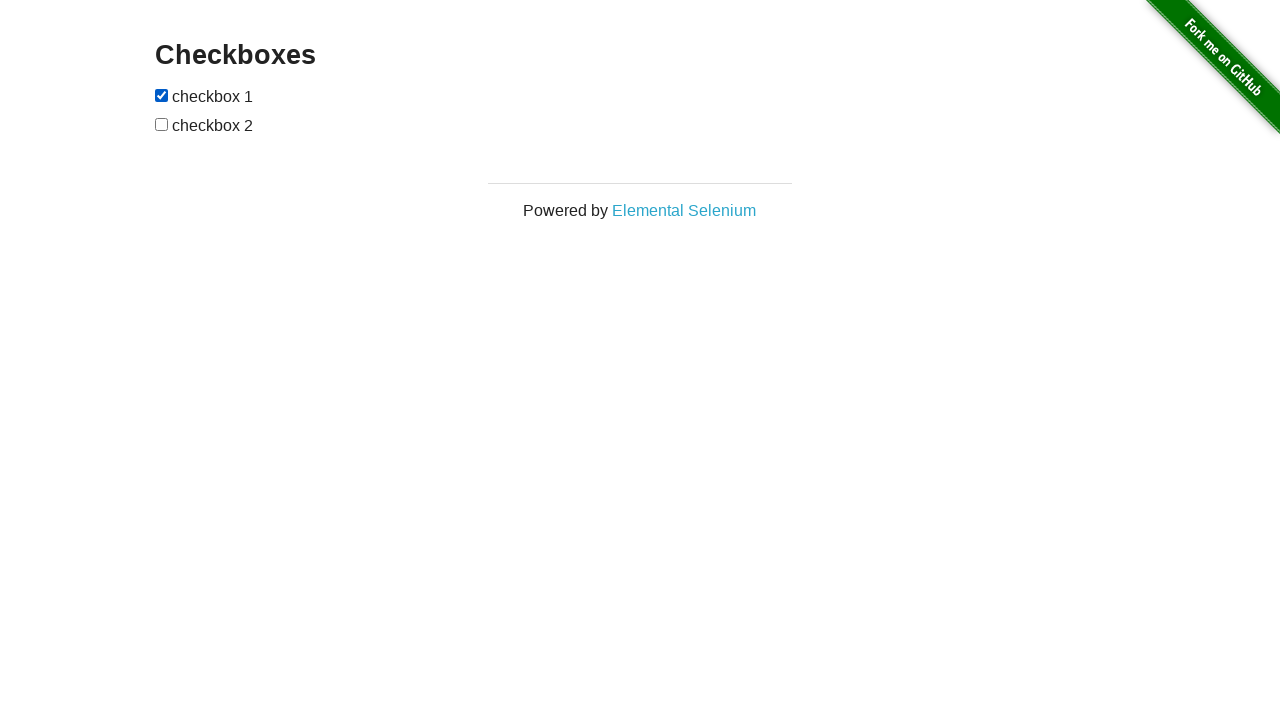